Navigates to Python.org and verifies that the event widget with event times and names is displayed on the page

Starting URL: https://python.org

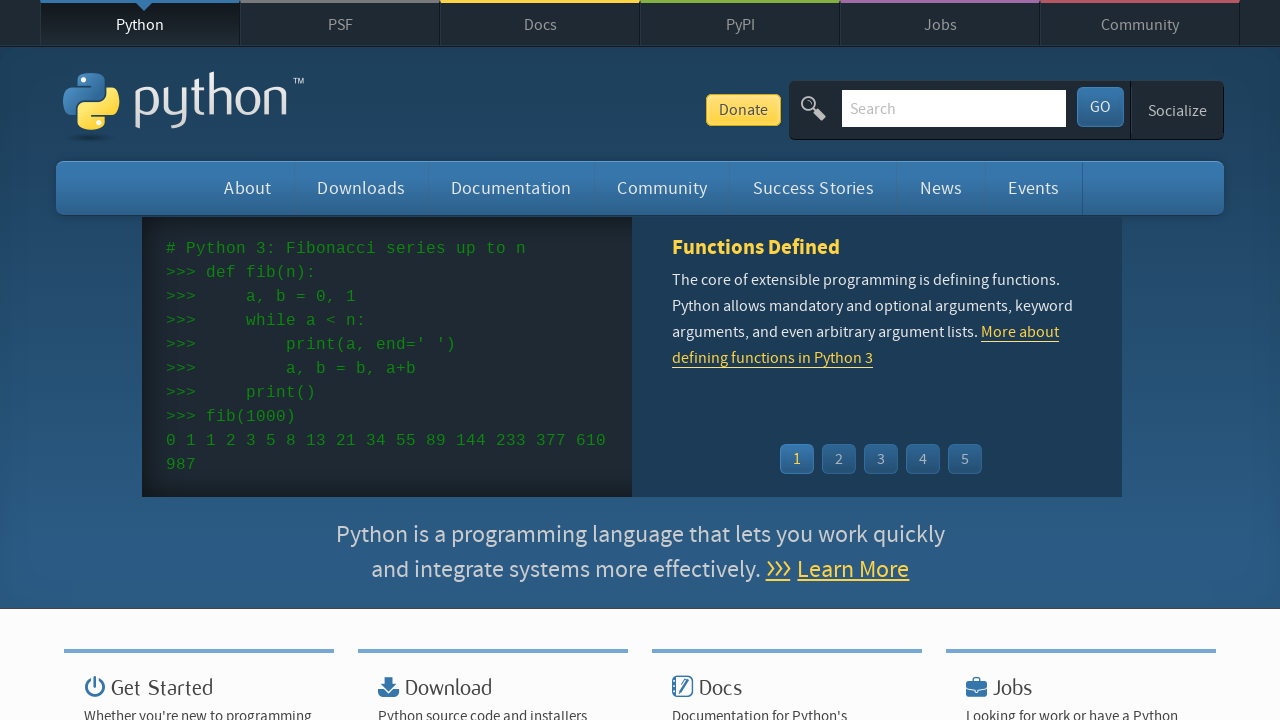

Navigated to https://python.org
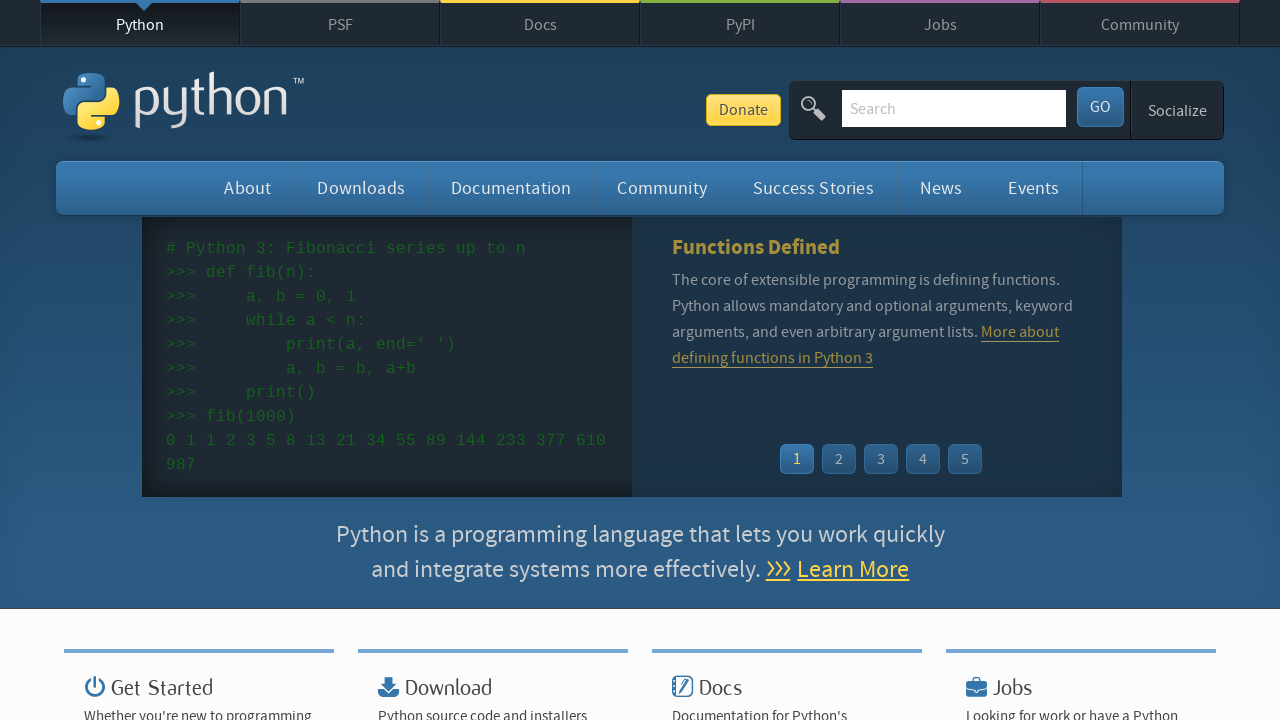

Event widget with event times loaded
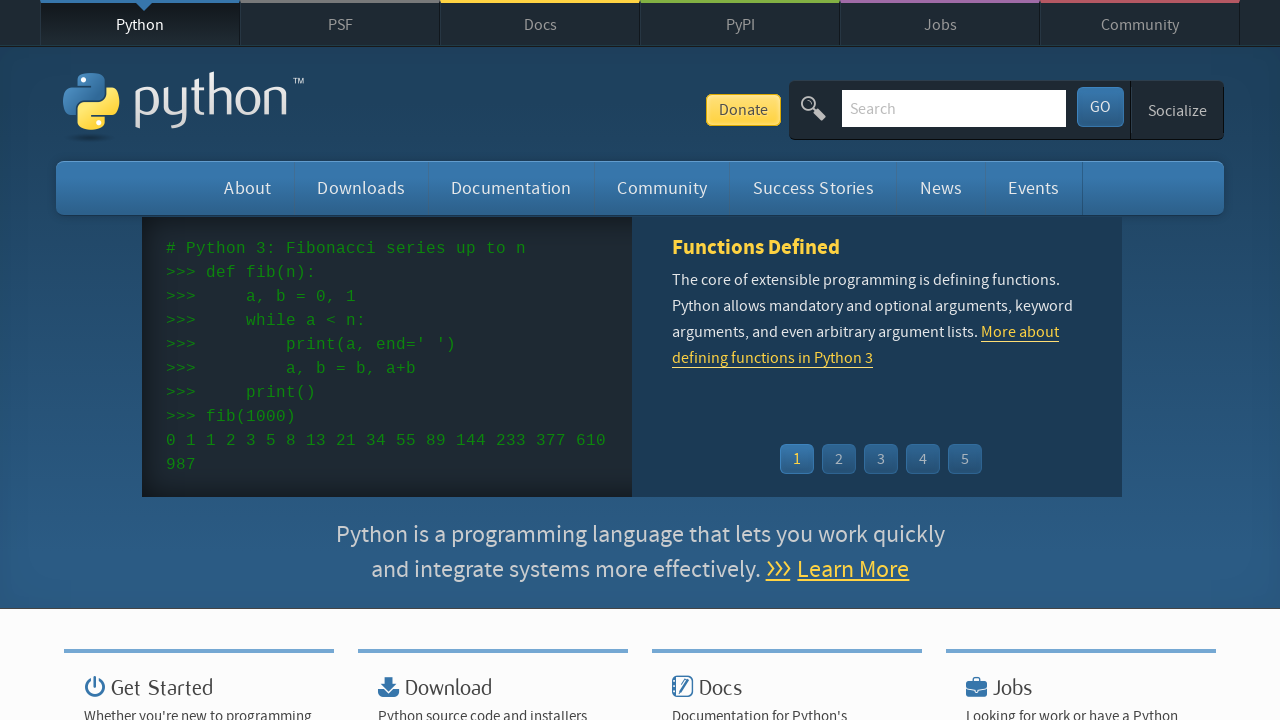

Event widget links are visible
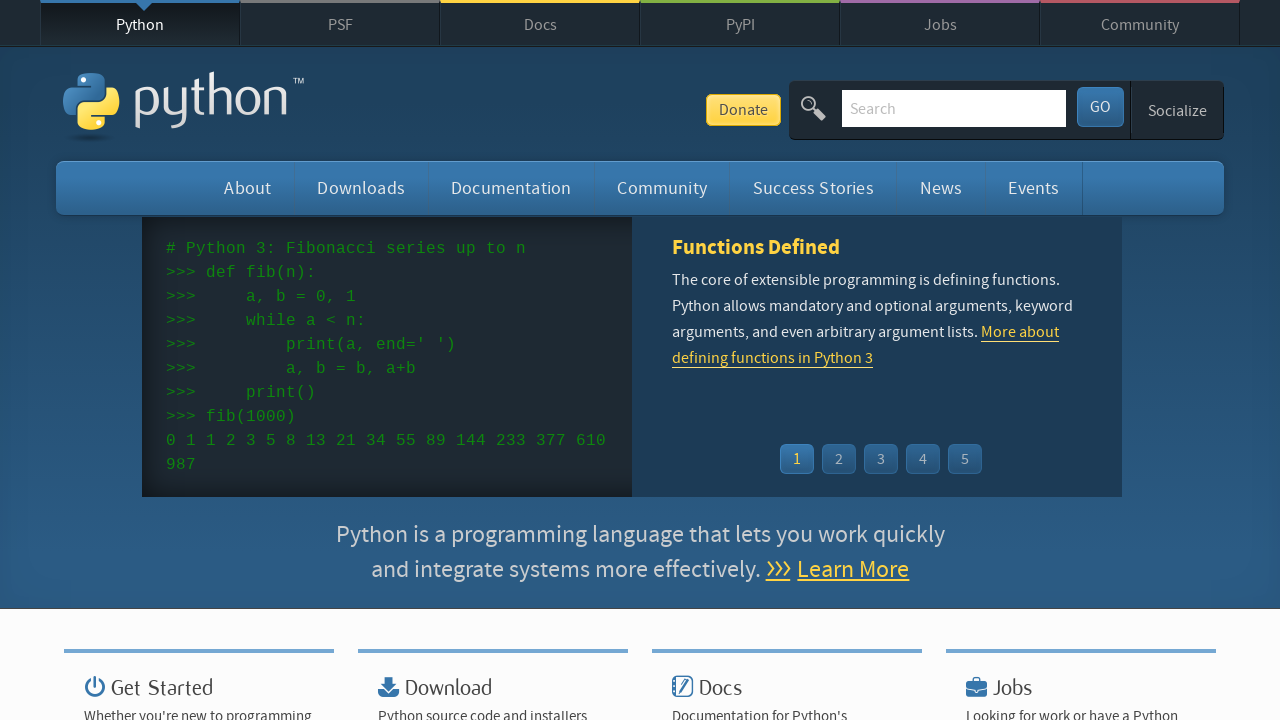

Verified event times are displayed in the event widget
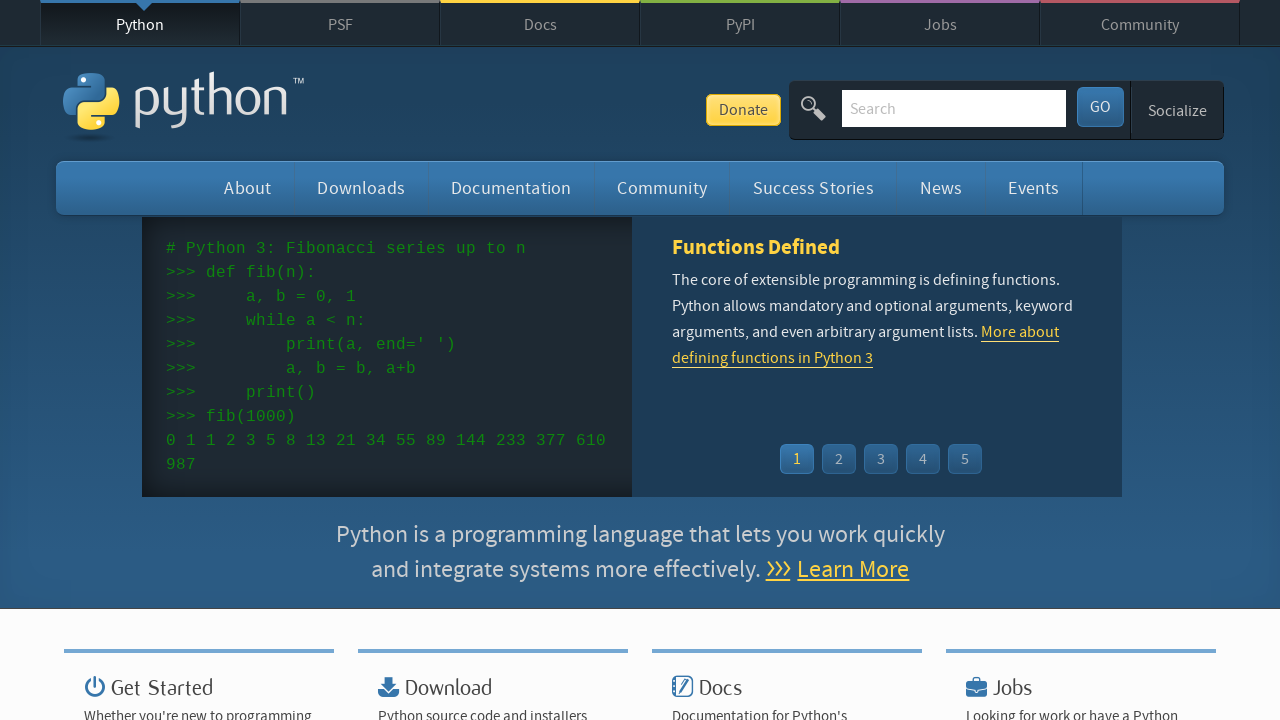

Verified event names are displayed in the event widget
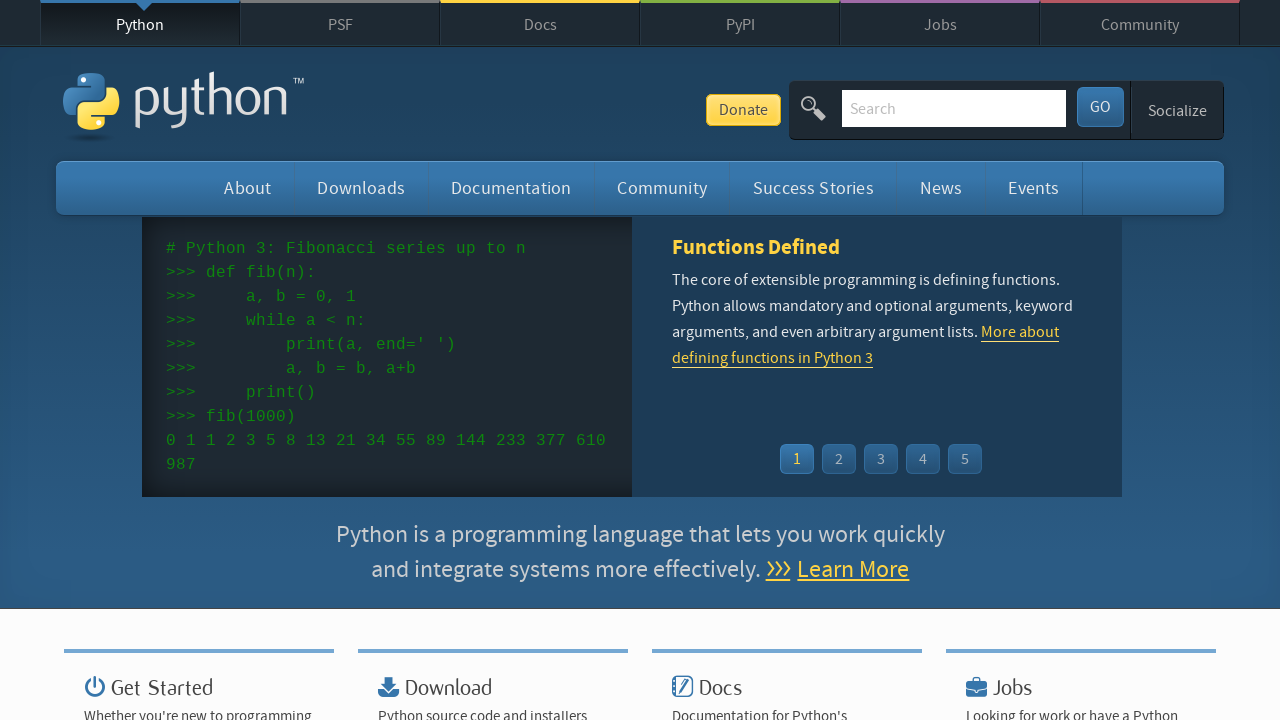

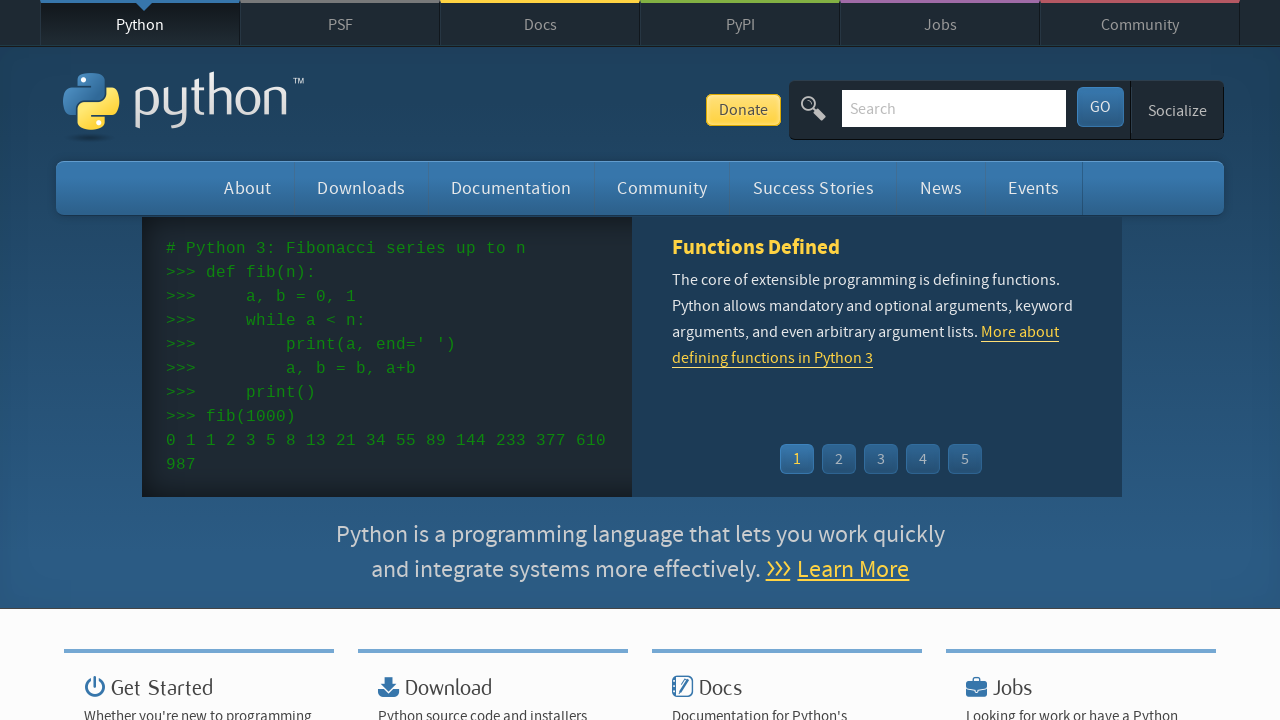